Tests dropdown selection by selecting an option using index (selects Option 2 which is at index 2)

Starting URL: https://testcenter.techproeducation.com/index.php?page=dropdown

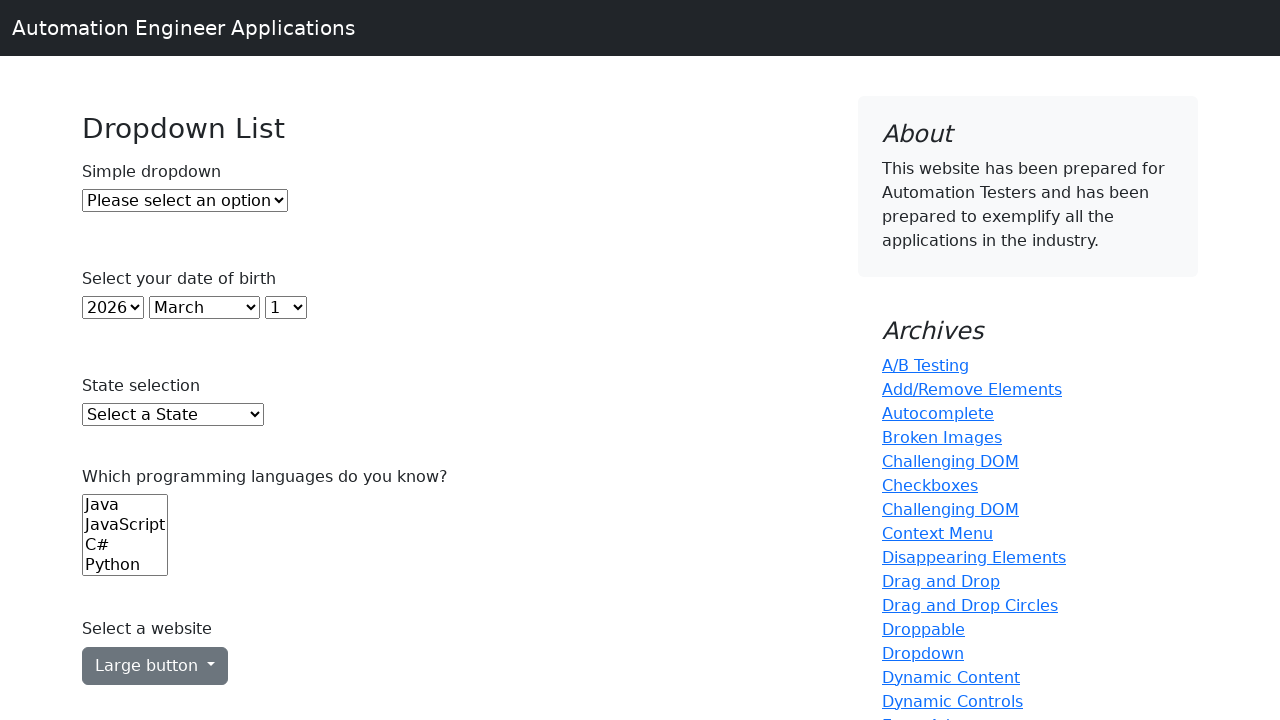

Navigated to dropdown test page
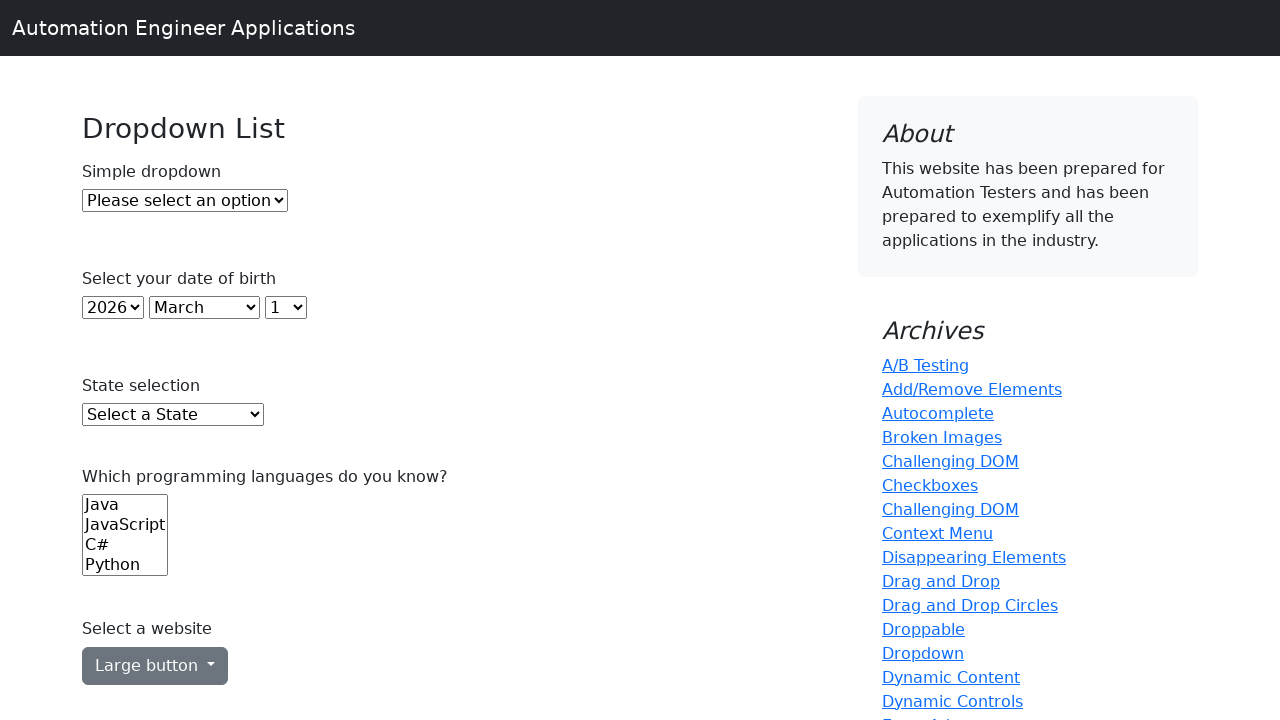

Selected Option 2 from dropdown using index 2 on #dropdown
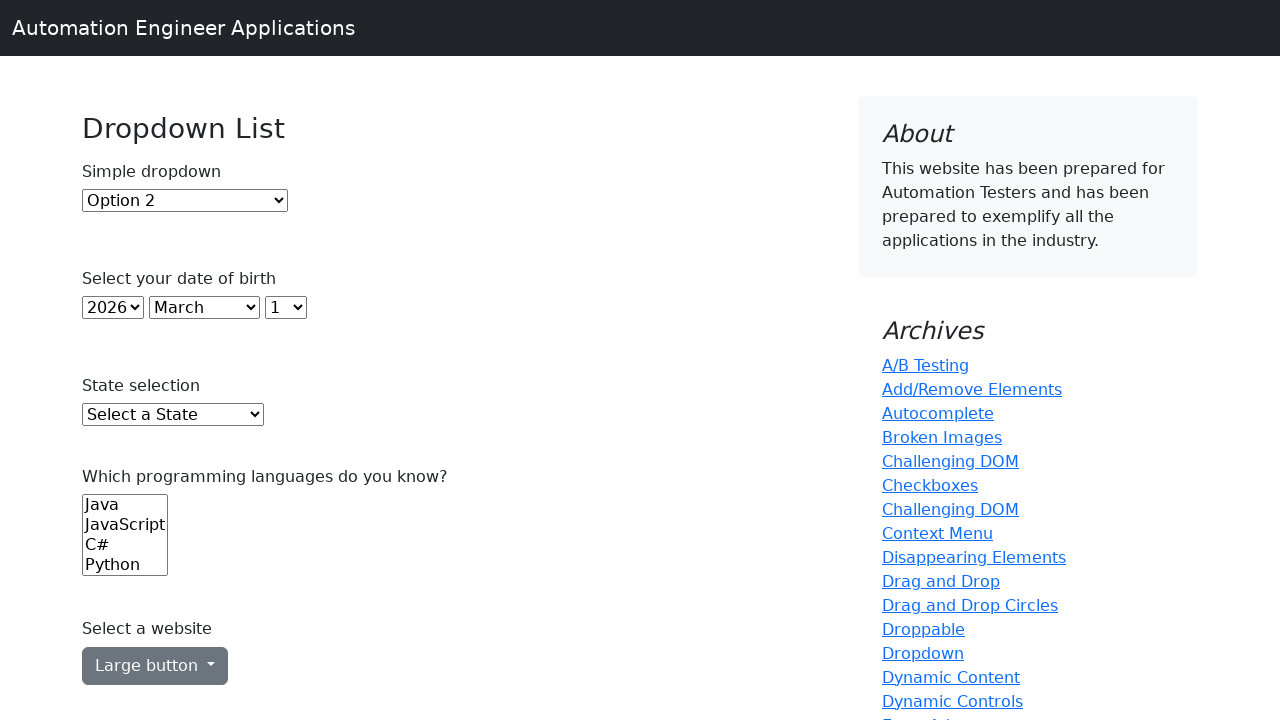

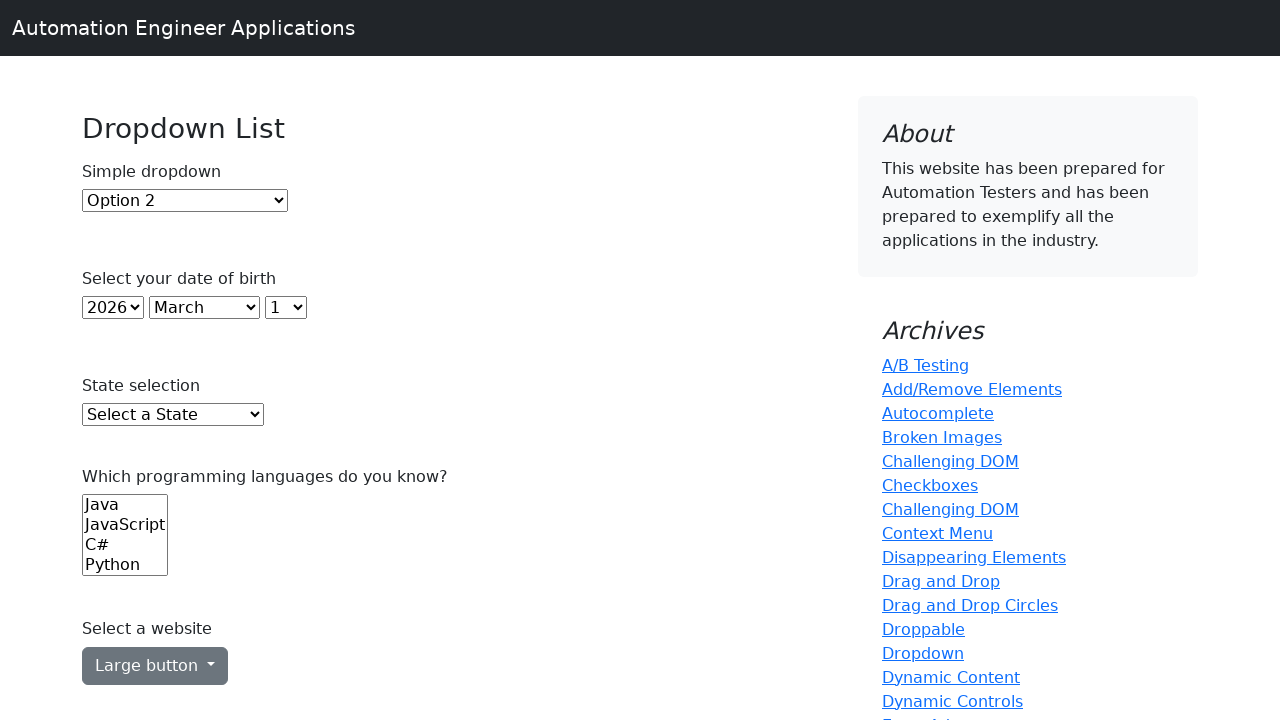